Tests React Semantic UI custom dropdown by selecting different friend options and verifying each selection

Starting URL: https://react.semantic-ui.com/maximize/dropdown-example-selection/

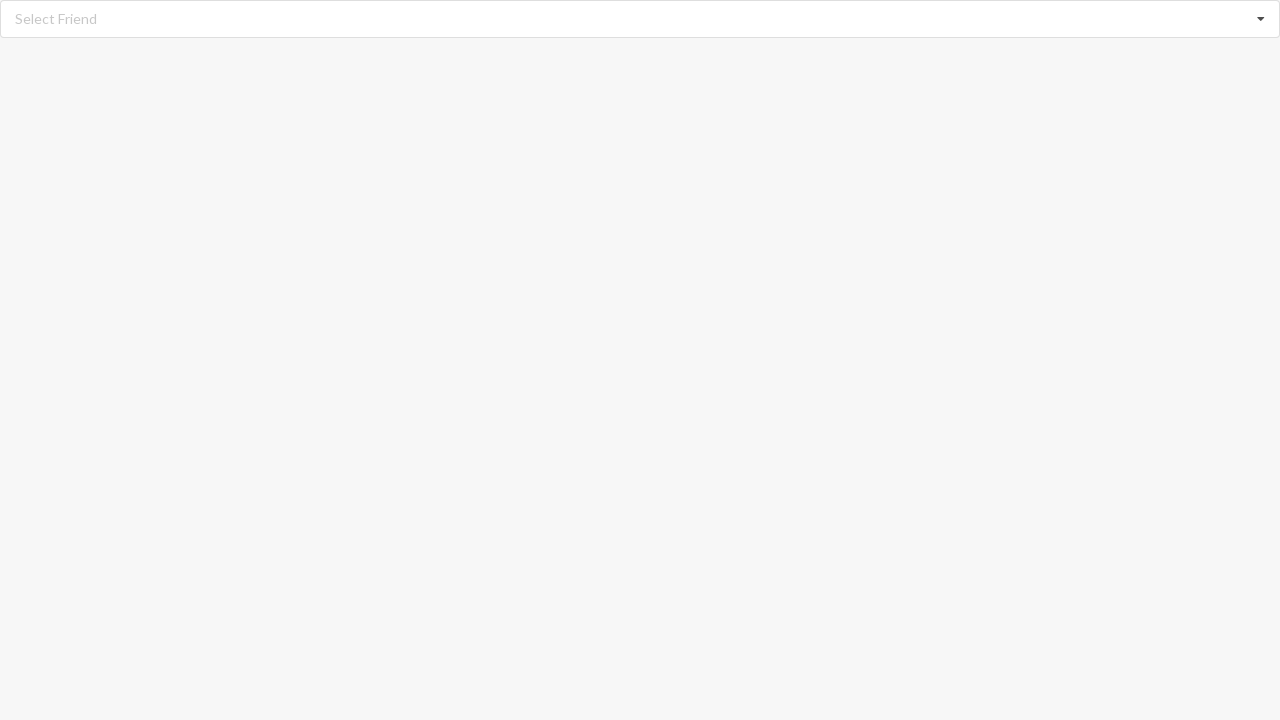

Clicked dropdown to open it at (640, 19) on div.ui
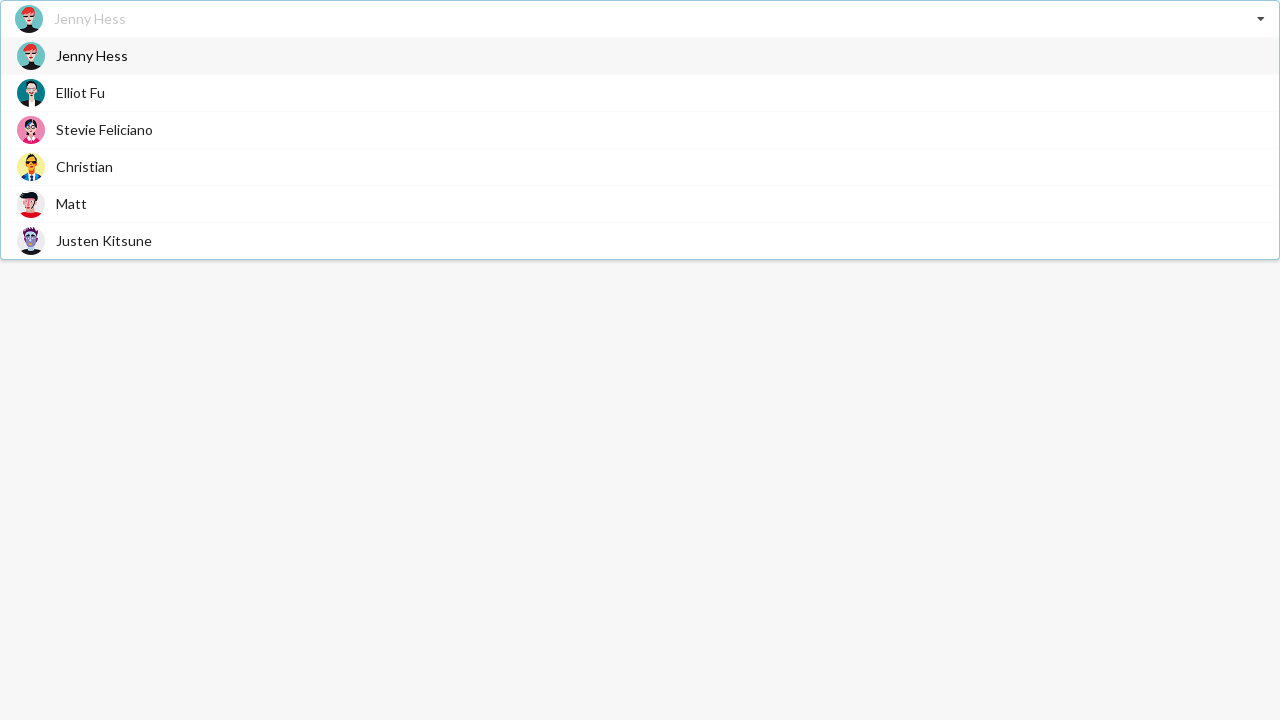

Dropdown options loaded
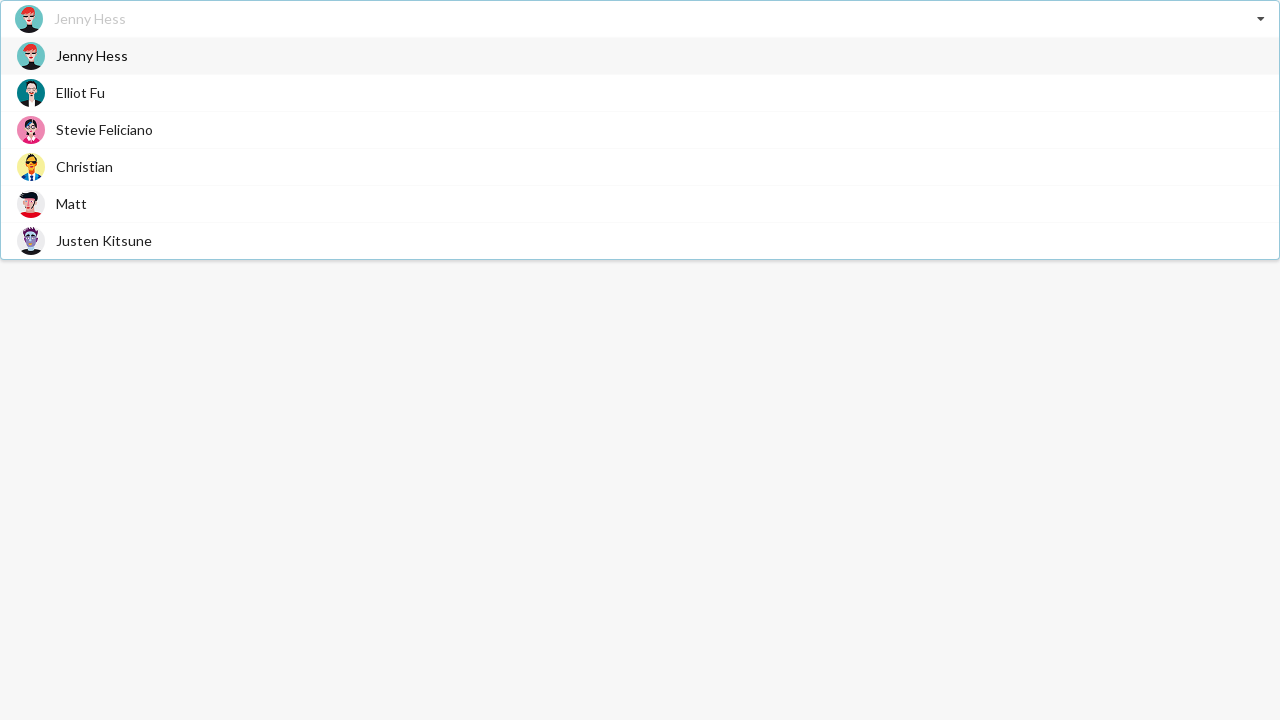

Selected 'Stevie Feliciano' from dropdown at (640, 130) on div.visible.menu div:has-text('Stevie Feliciano')
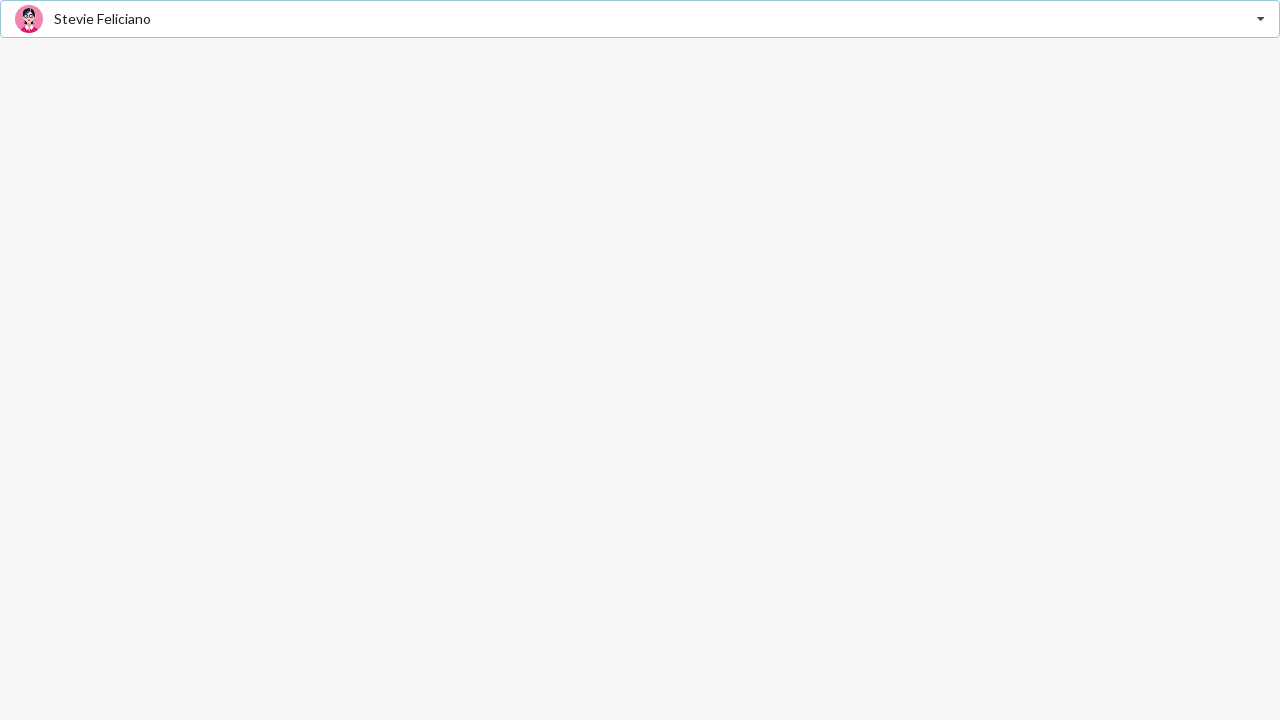

Waited 500ms to verify selection
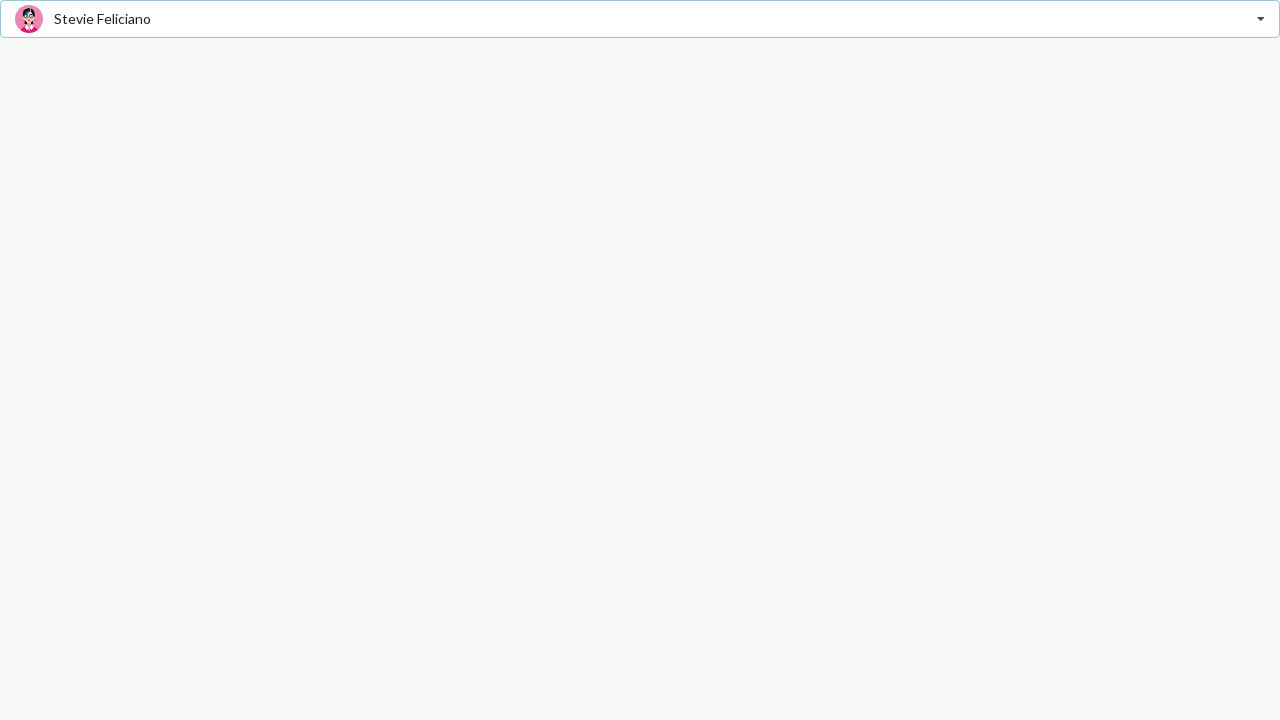

Clicked dropdown to open it again at (640, 19) on div.ui
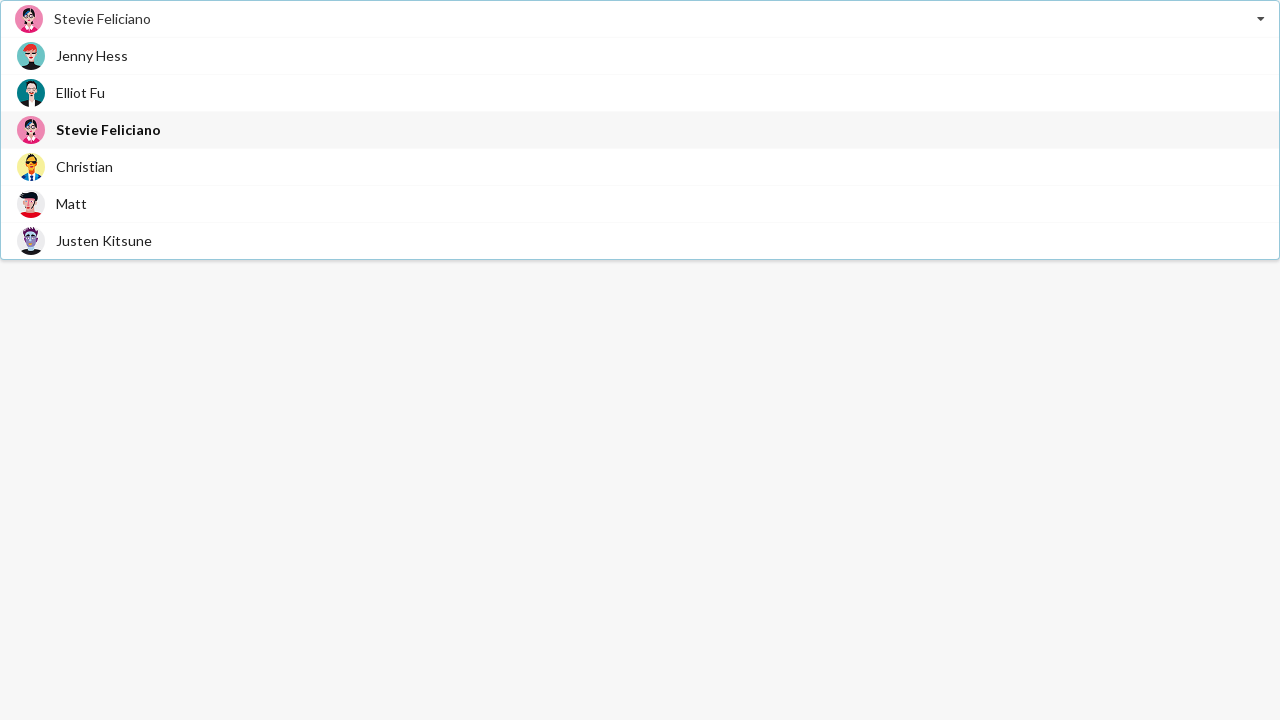

Dropdown options loaded for second selection
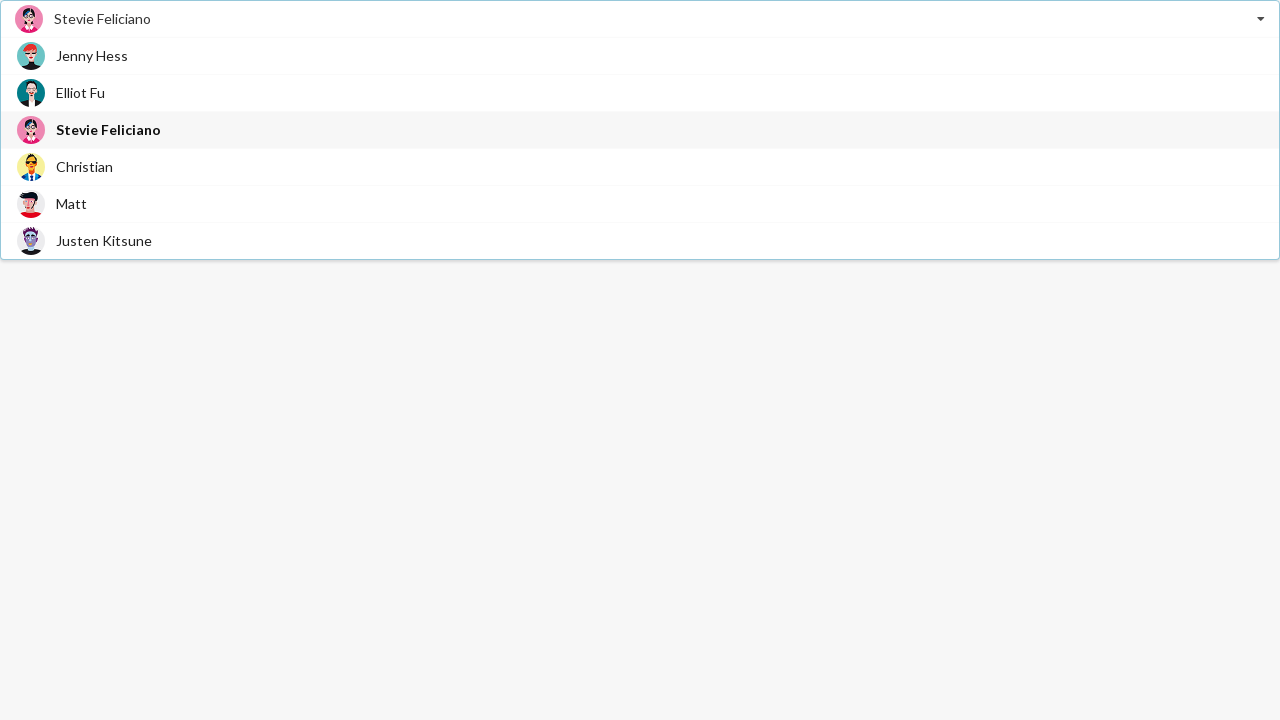

Selected 'Justen Kitsune' from dropdown at (640, 240) on div.visible.menu div:has-text('Justen Kitsune')
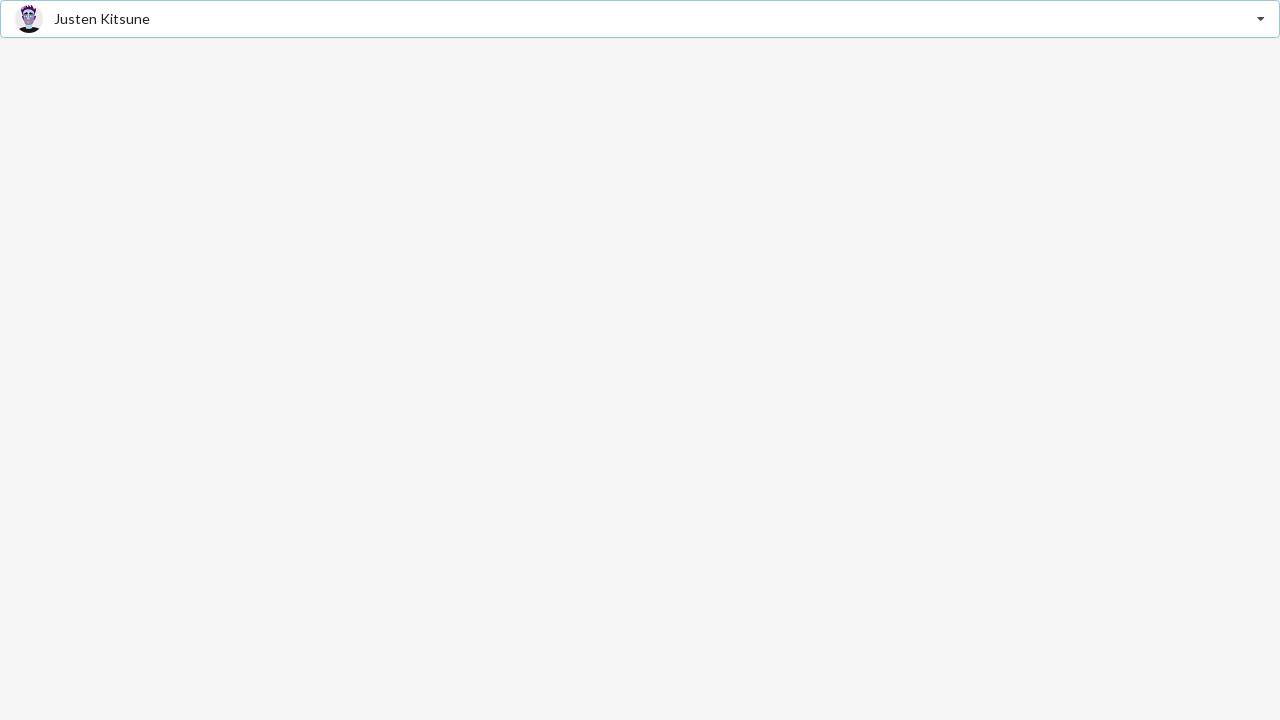

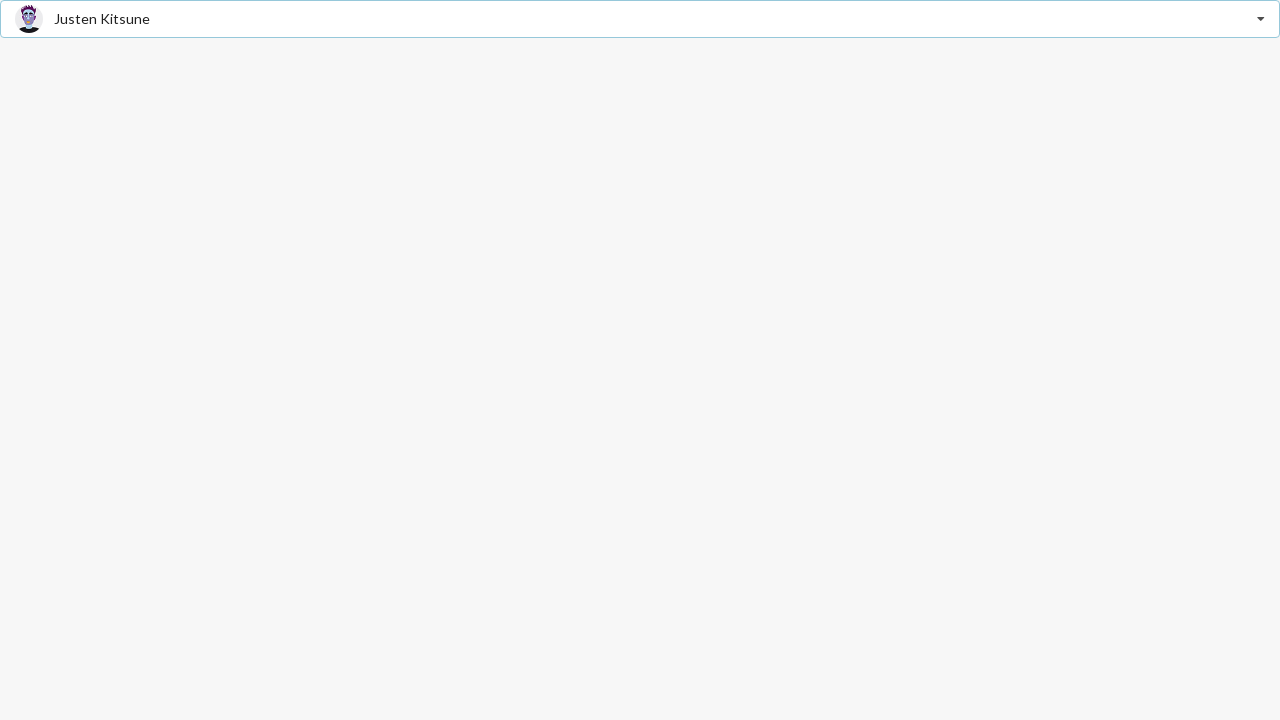